Tests registration form validation by submitting with empty data and verifying error messages appear for all required fields

Starting URL: https://alada.vn/tai-khoan/dang-ky.html

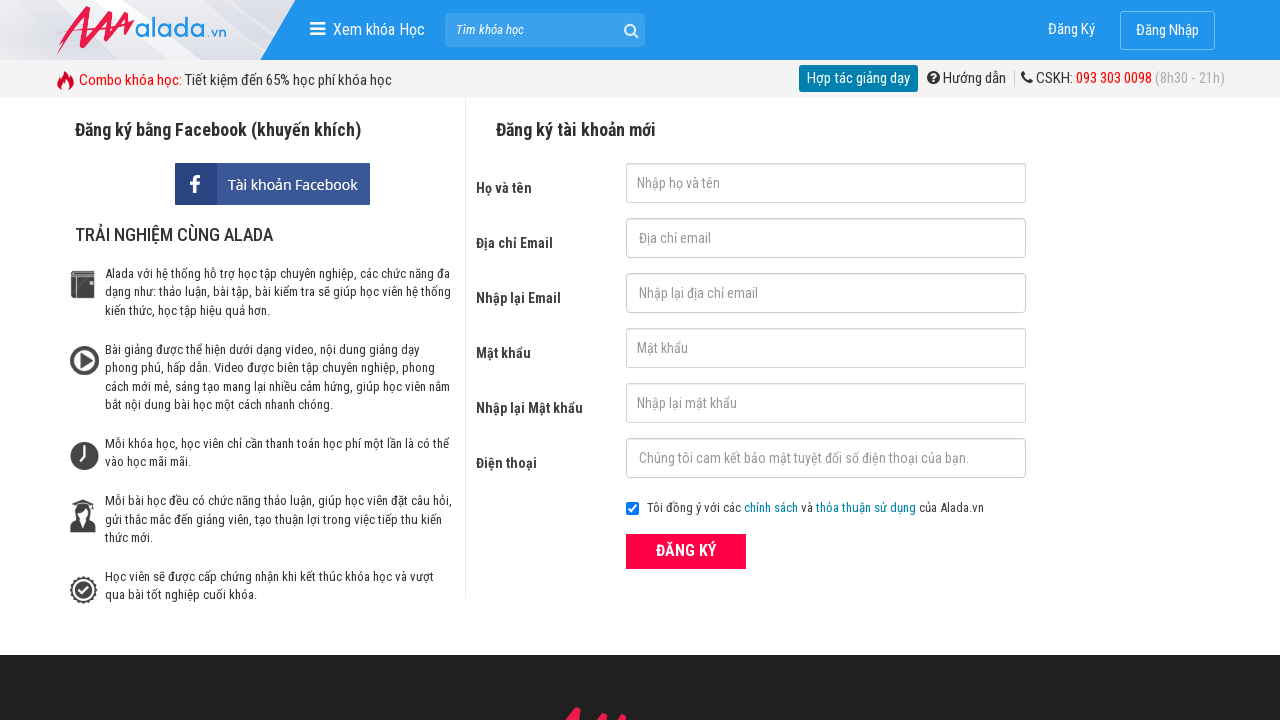

Submit button is visible and ready
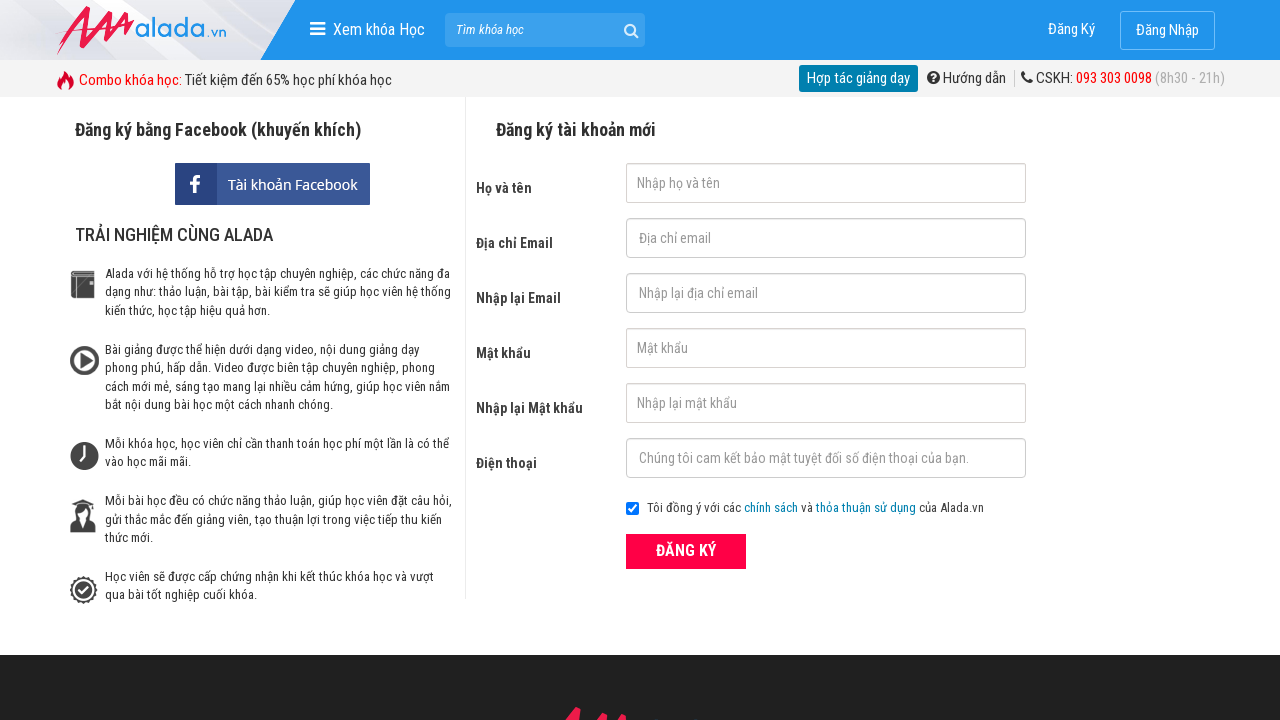

Clicked submit button with empty form data at (686, 551) on xpath=//button[@type='submit']
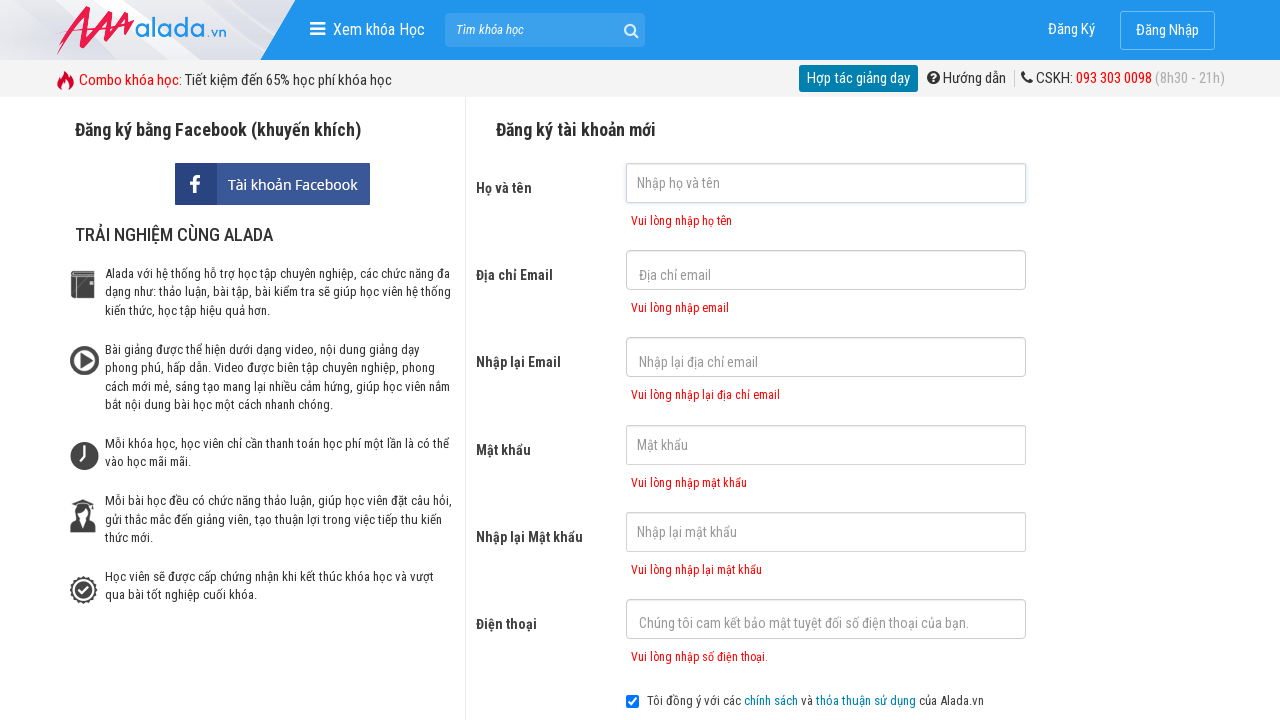

First name error message appeared
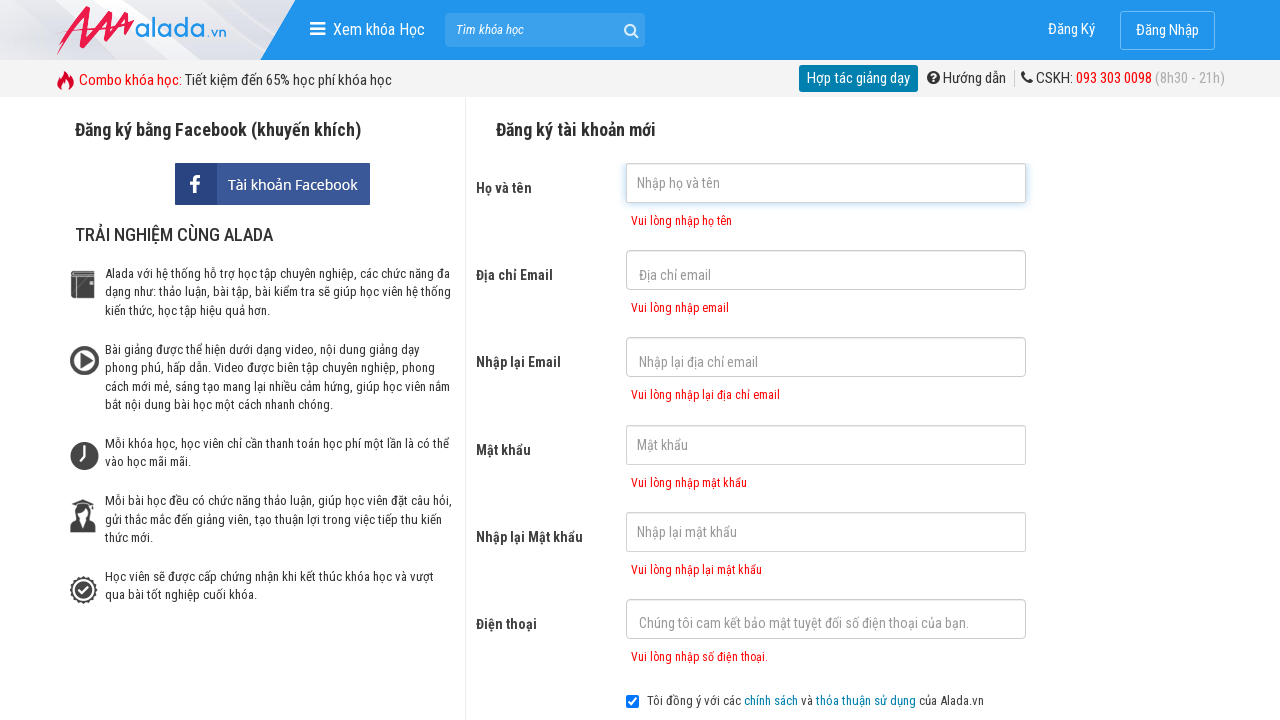

Email error message appeared
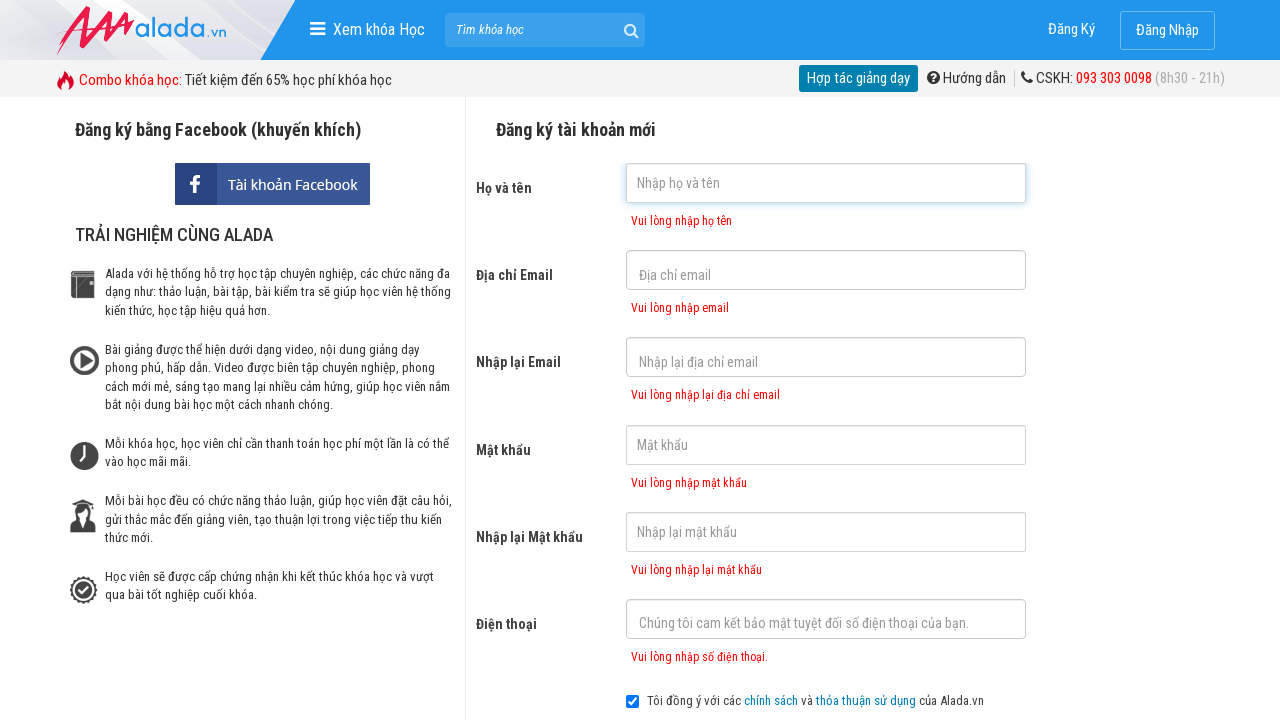

Confirm email error message appeared
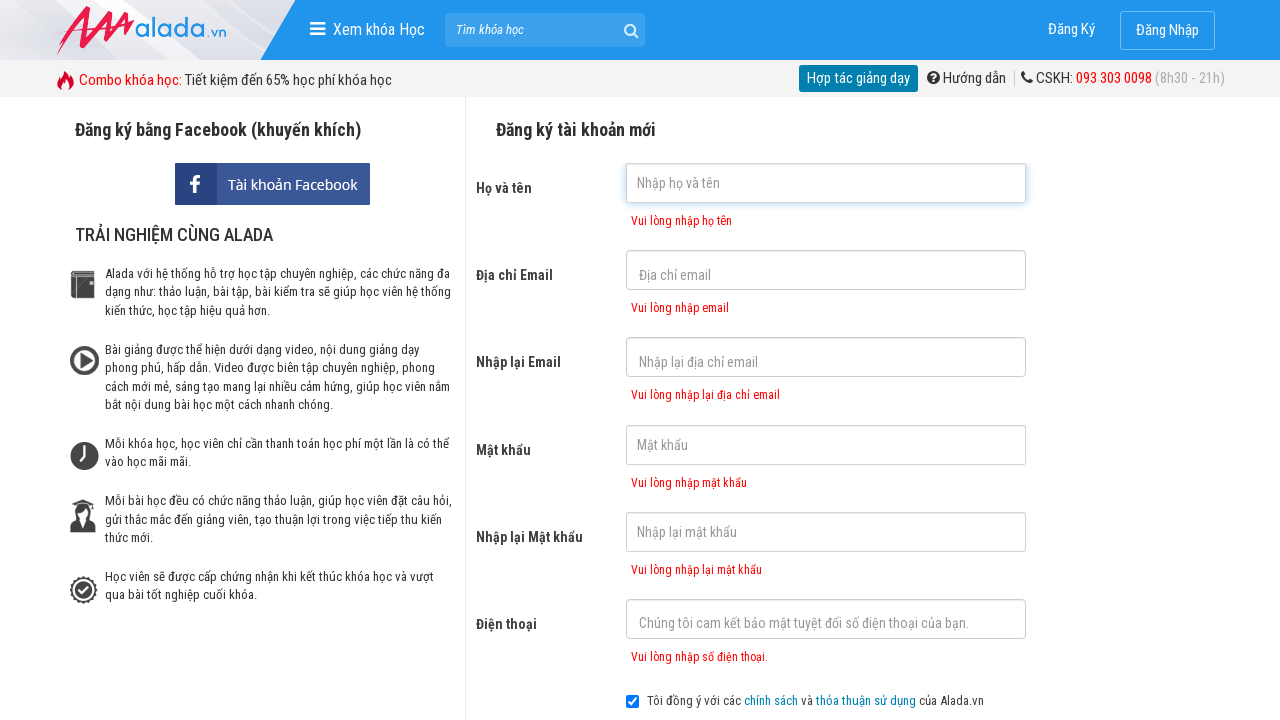

Password error message appeared
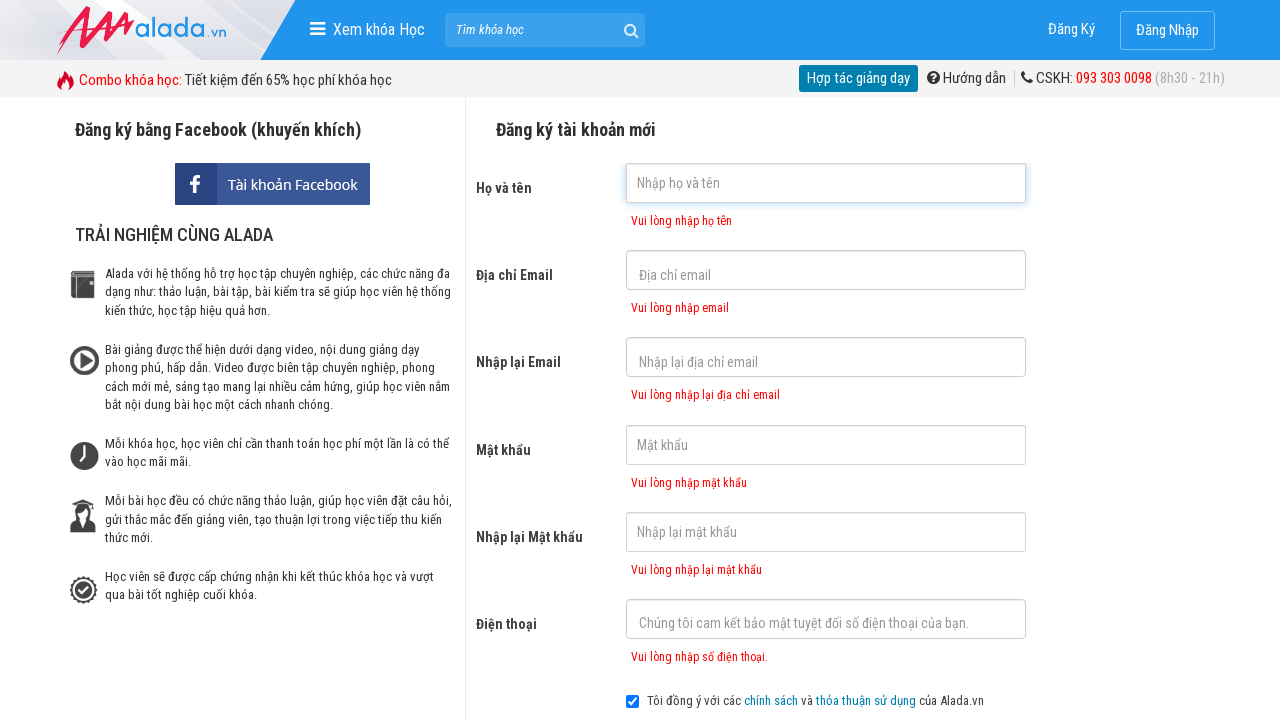

Confirm password error message appeared
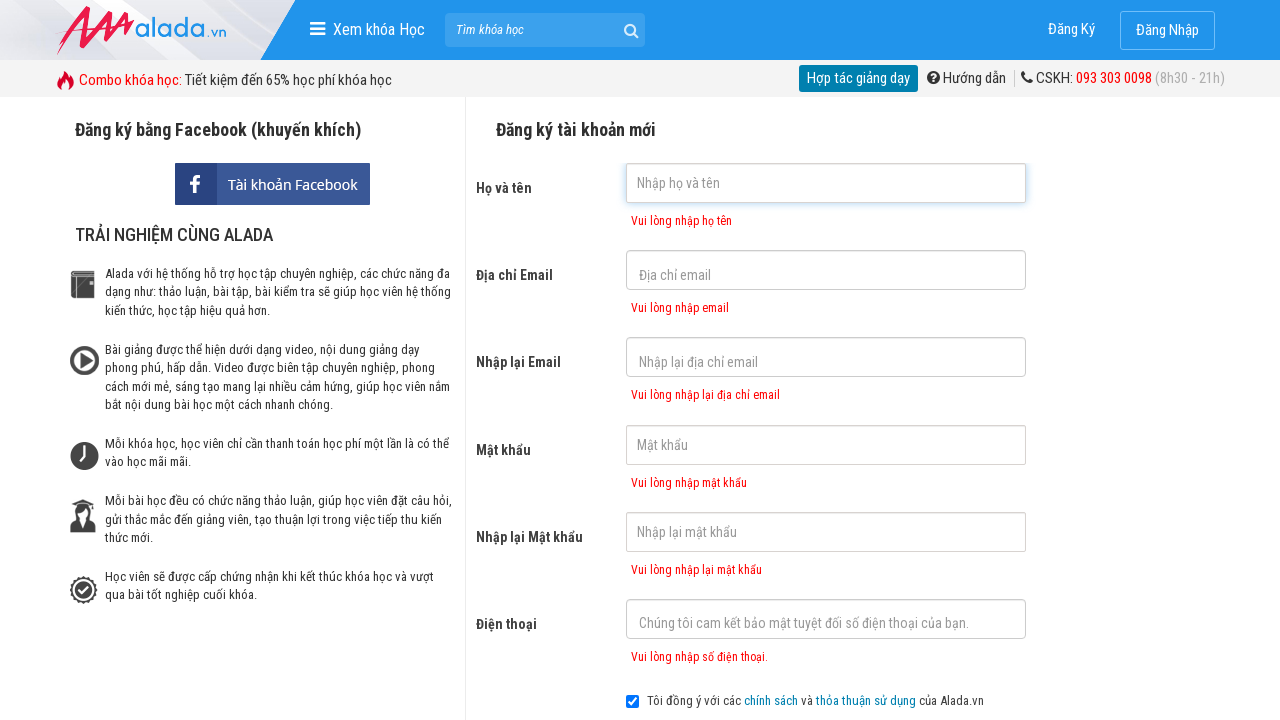

Phone error message appeared
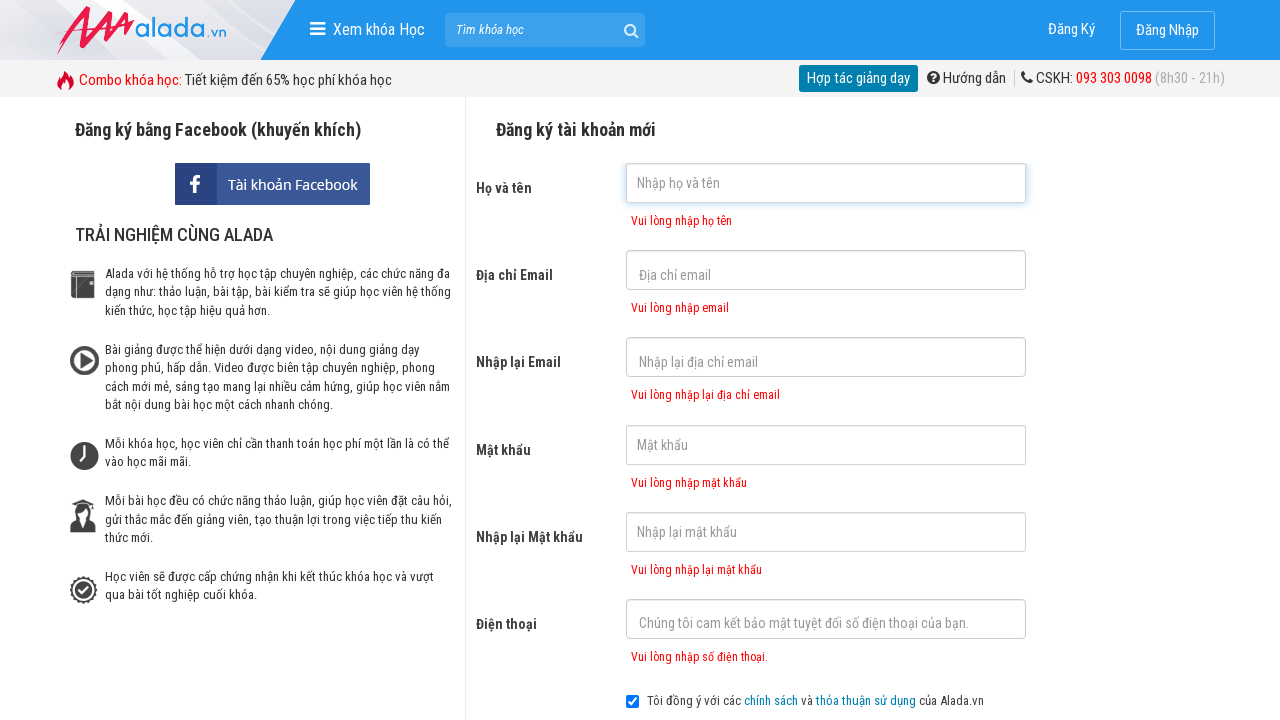

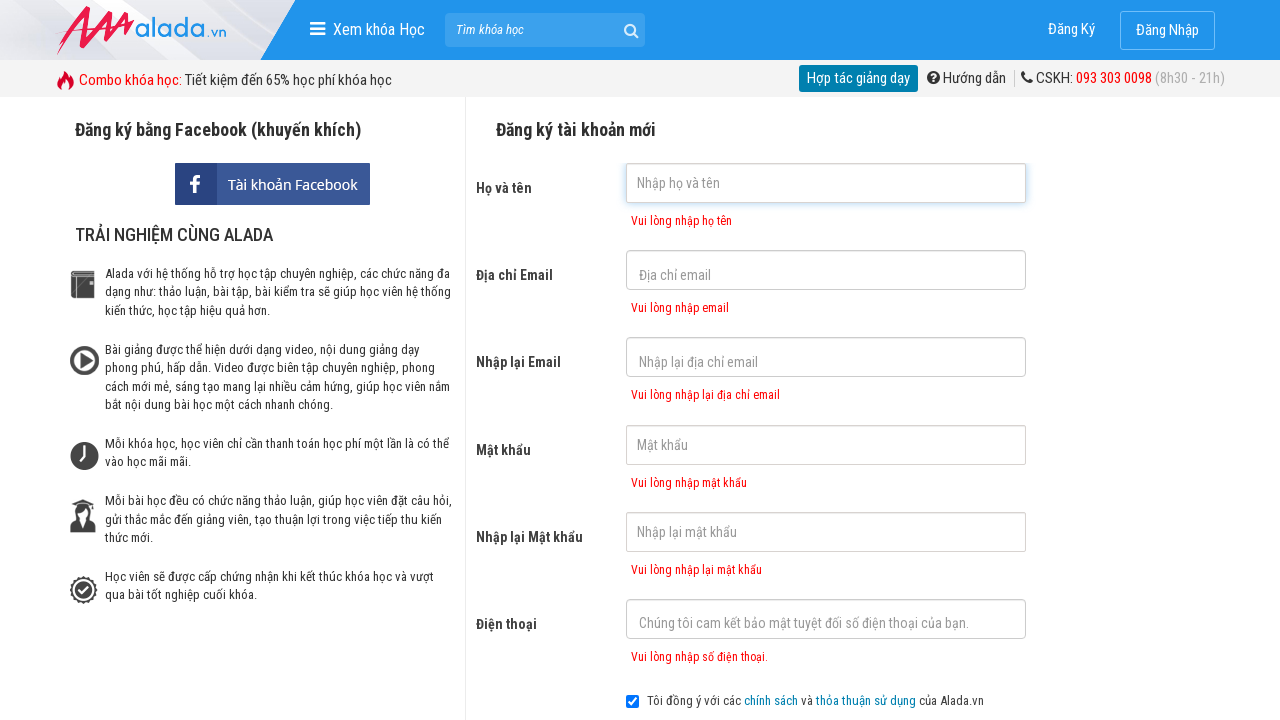